Tests that pressing Escape cancels the edit and reverts to original text

Starting URL: https://demo.playwright.dev/todomvc

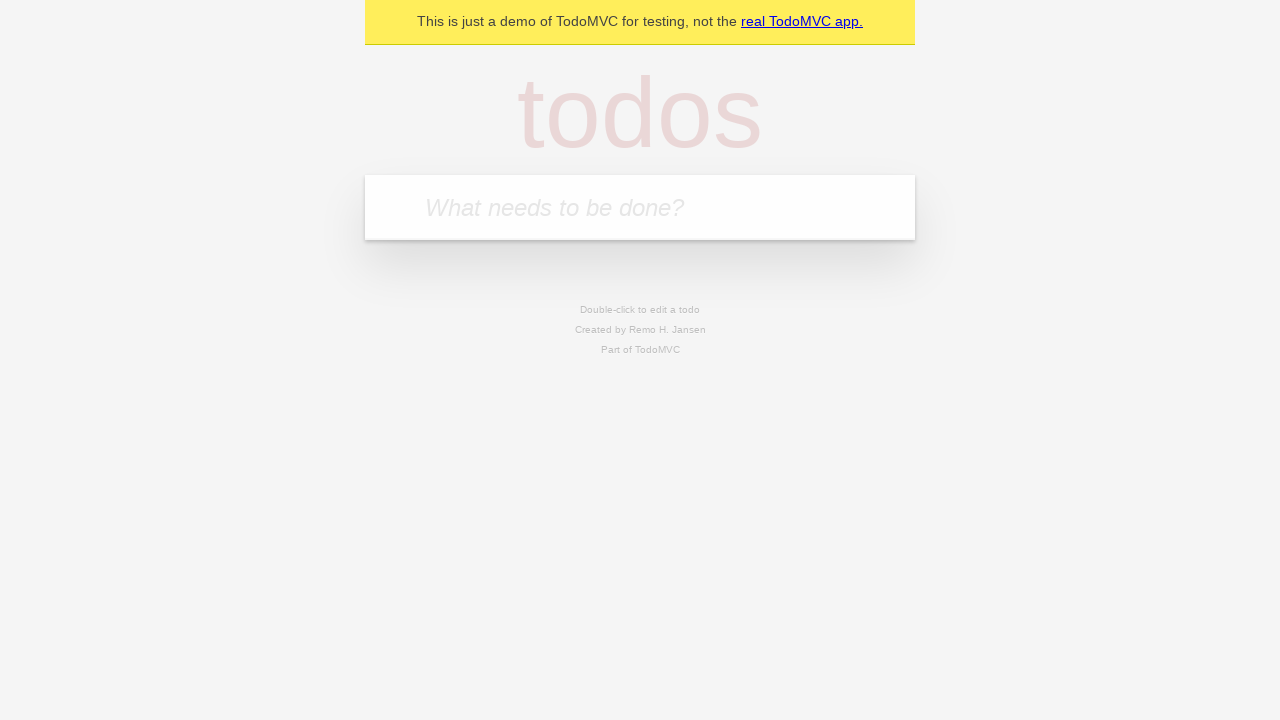

Filled todo input with 'buy some cheese' on internal:attr=[placeholder="What needs to be done?"i]
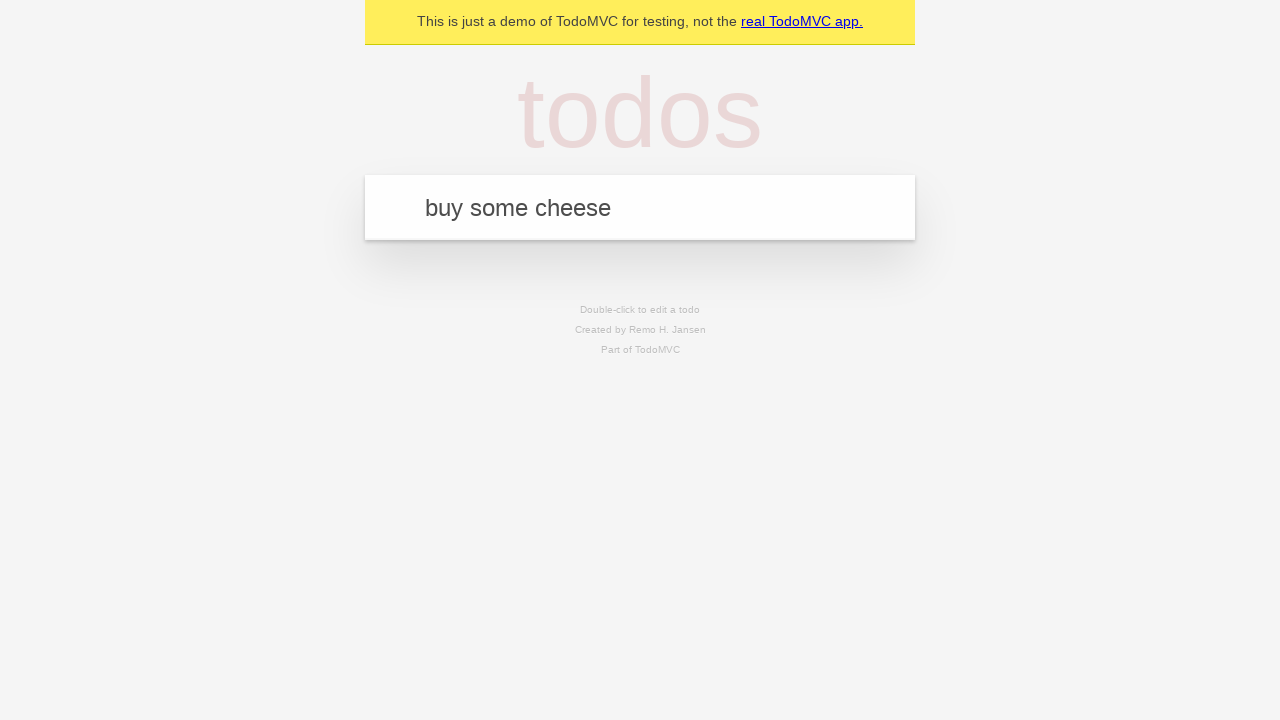

Pressed Enter to add todo 'buy some cheese' on internal:attr=[placeholder="What needs to be done?"i]
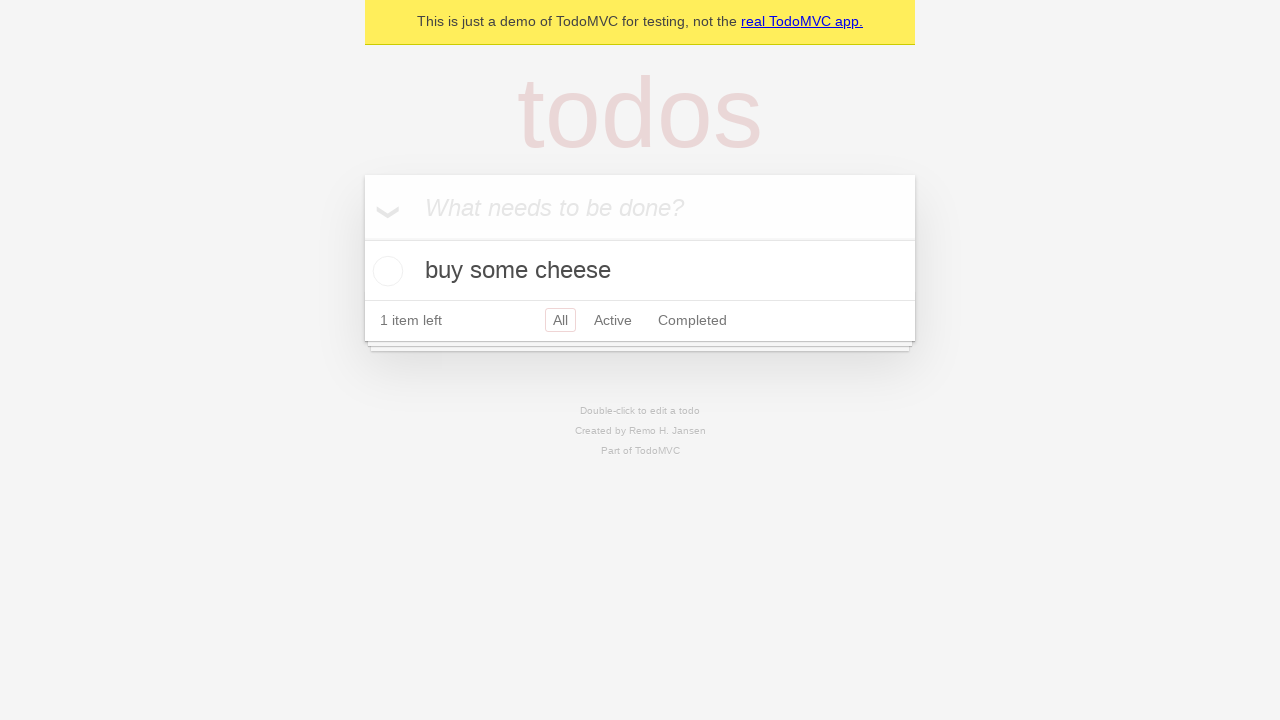

Filled todo input with 'feed the cat' on internal:attr=[placeholder="What needs to be done?"i]
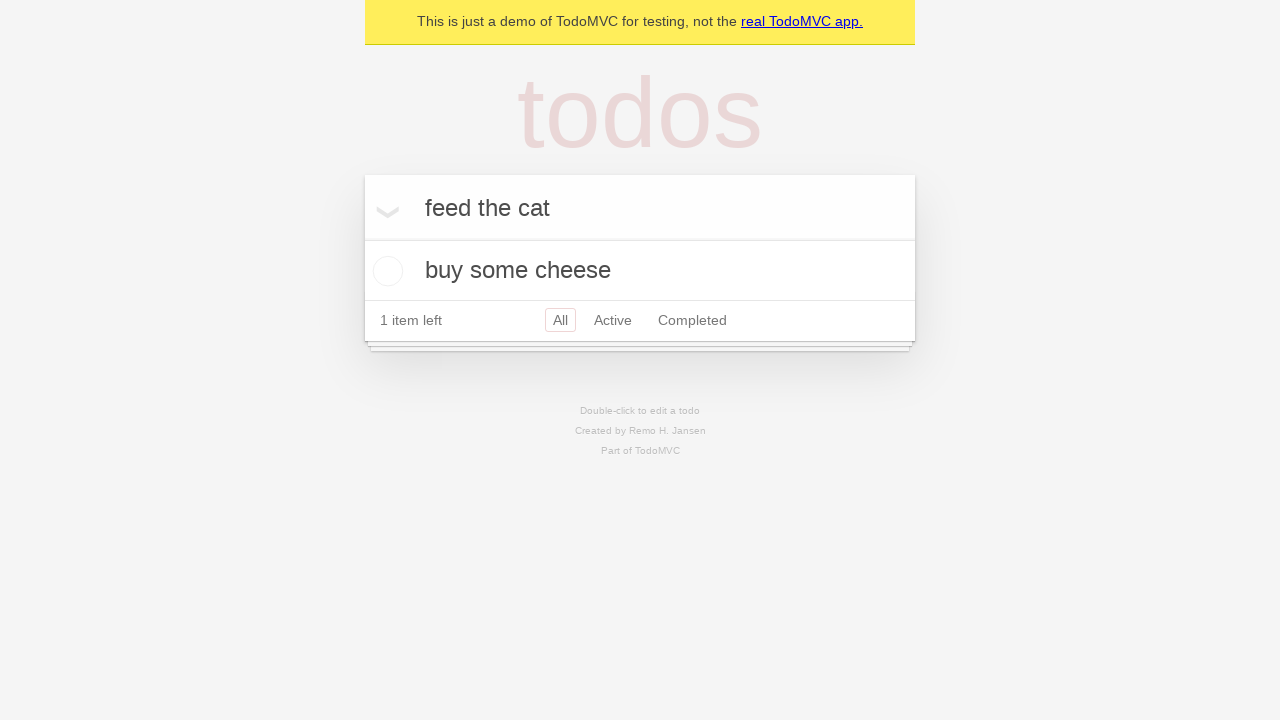

Pressed Enter to add todo 'feed the cat' on internal:attr=[placeholder="What needs to be done?"i]
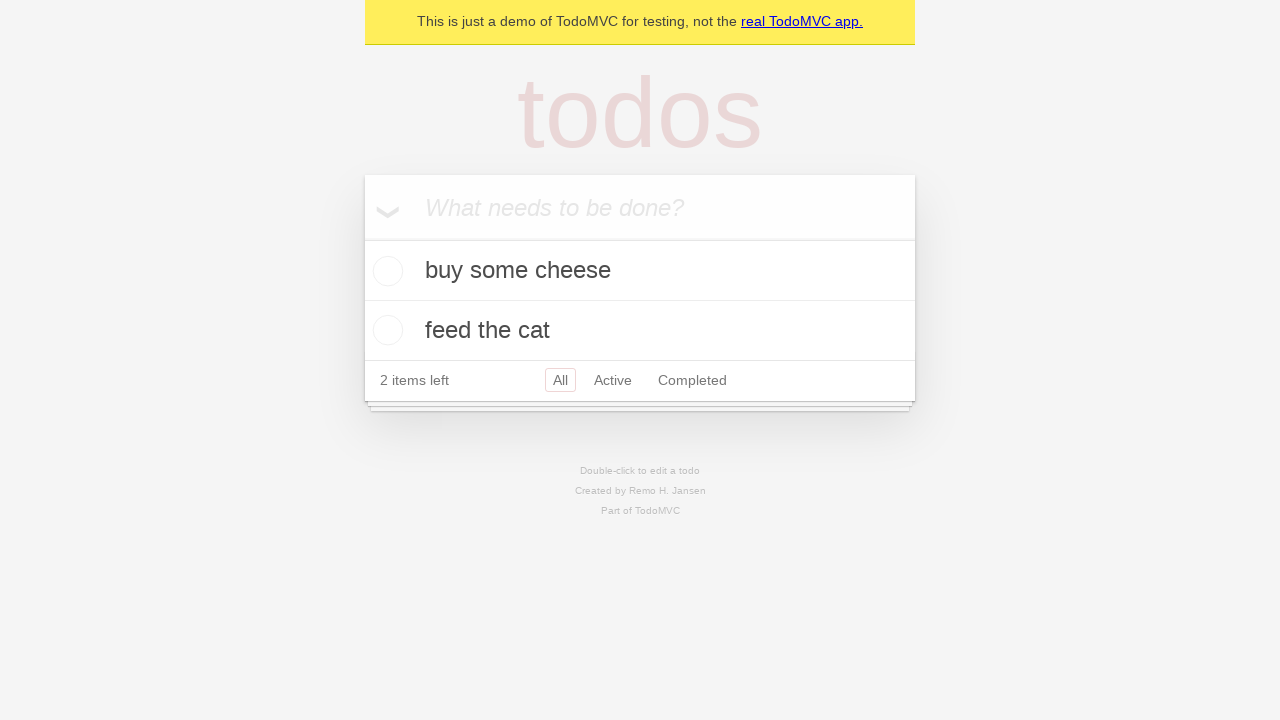

Filled todo input with 'book a doctors appointment' on internal:attr=[placeholder="What needs to be done?"i]
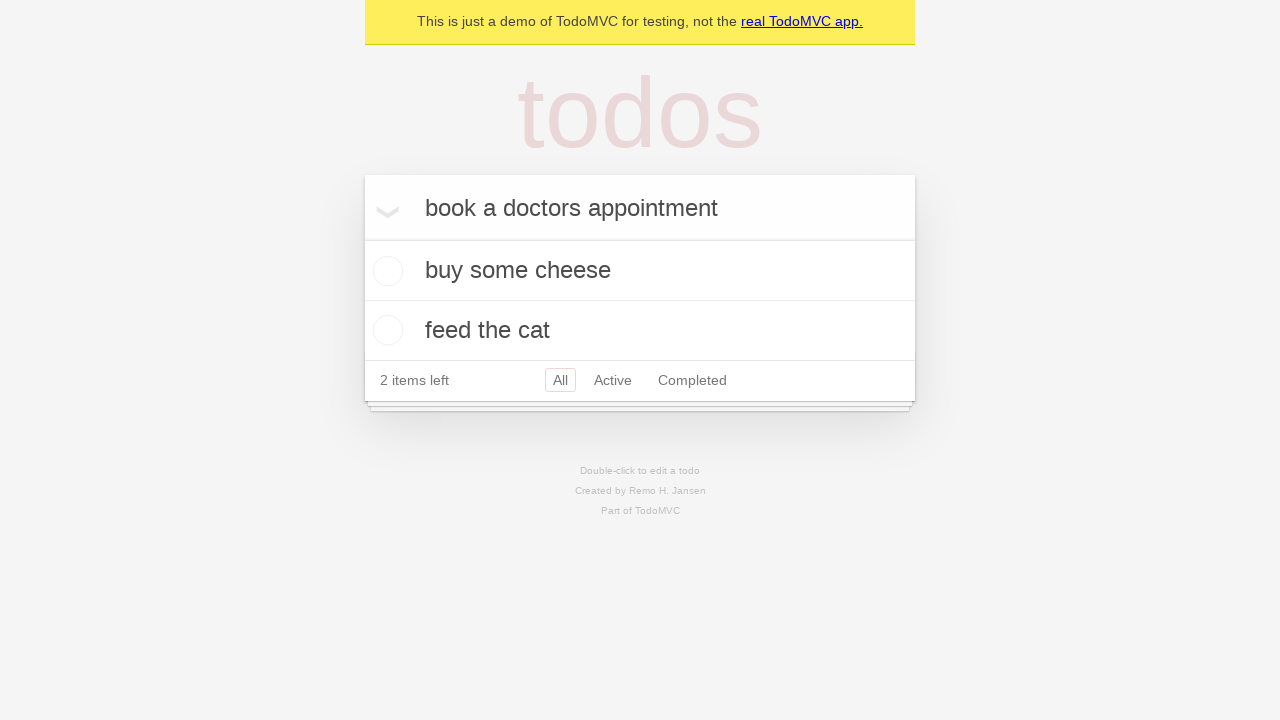

Pressed Enter to add todo 'book a doctors appointment' on internal:attr=[placeholder="What needs to be done?"i]
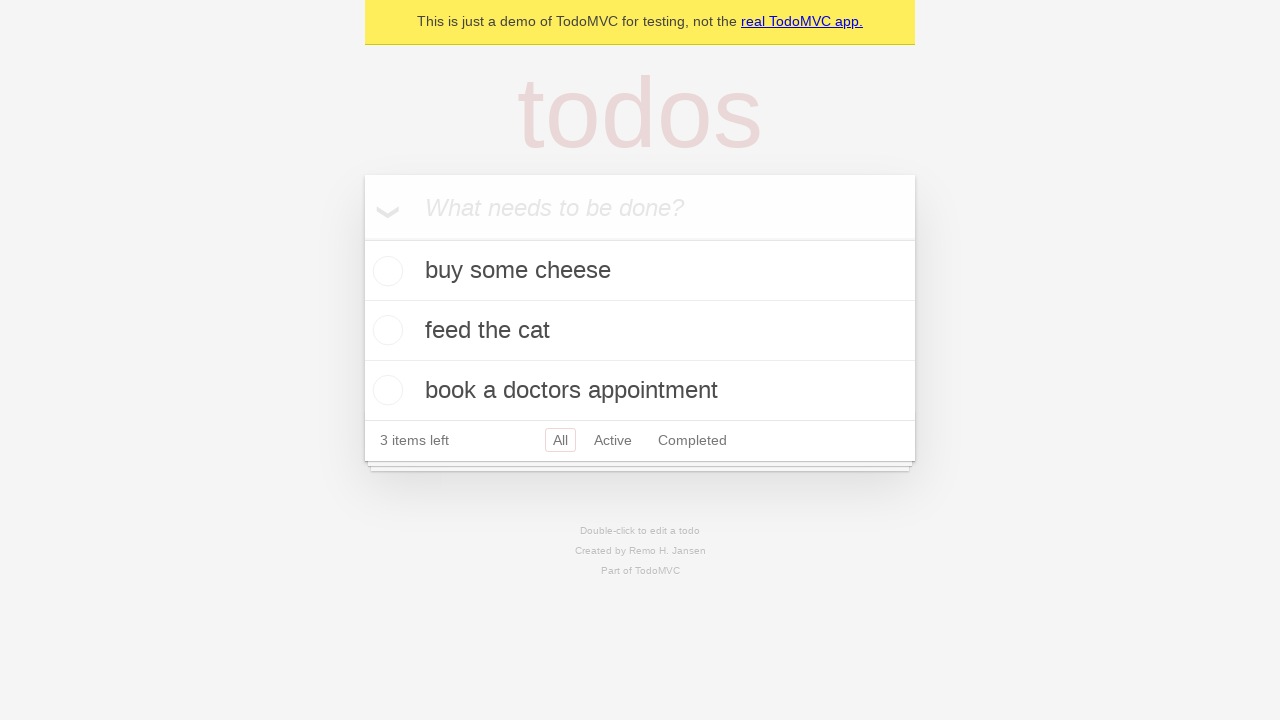

Waited for all 3 todo items to be added
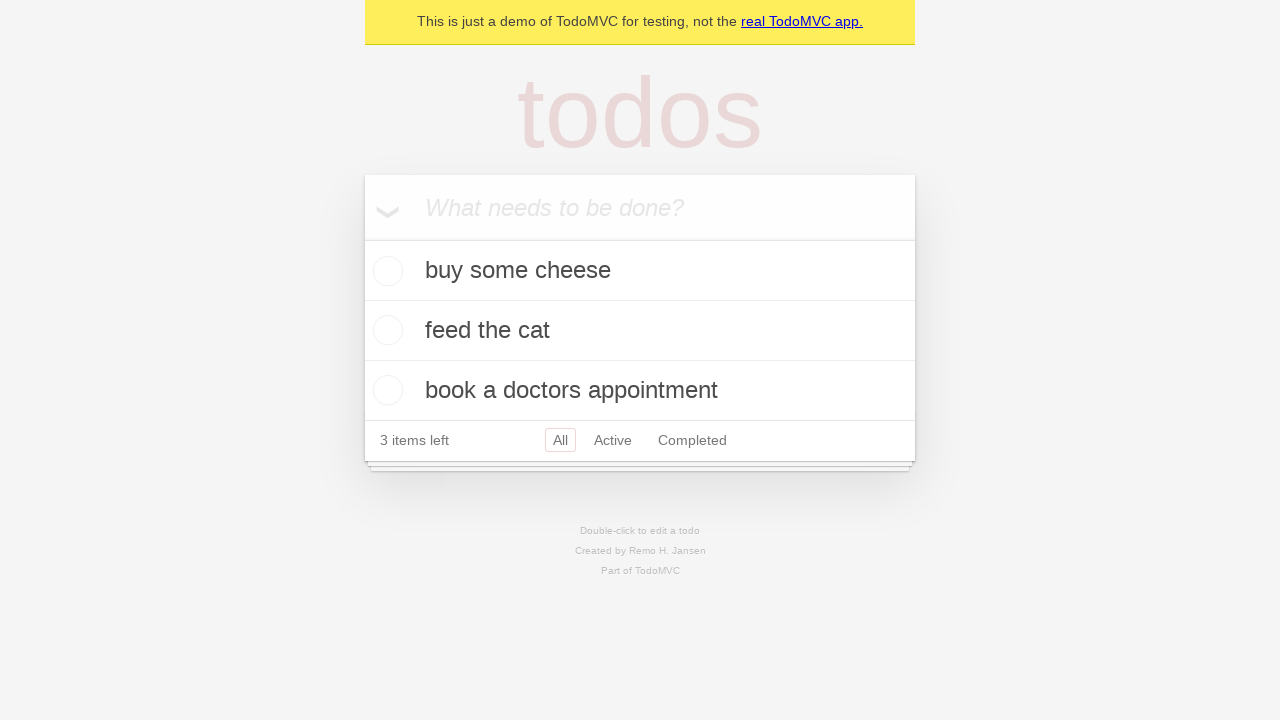

Double-clicked second todo item to enter edit mode at (640, 331) on internal:testid=[data-testid="todo-item"s] >> nth=1
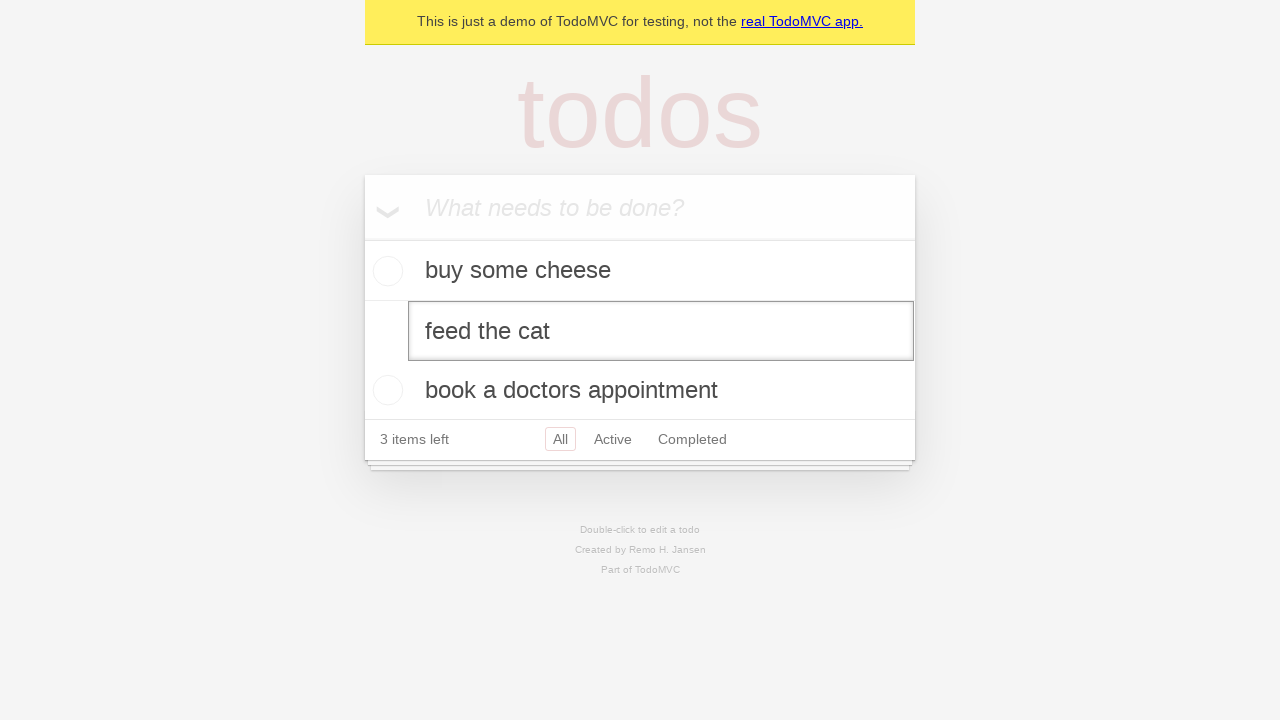

Filled edit field with new text 'buy some sausages' on internal:testid=[data-testid="todo-item"s] >> nth=1 >> internal:role=textbox[nam
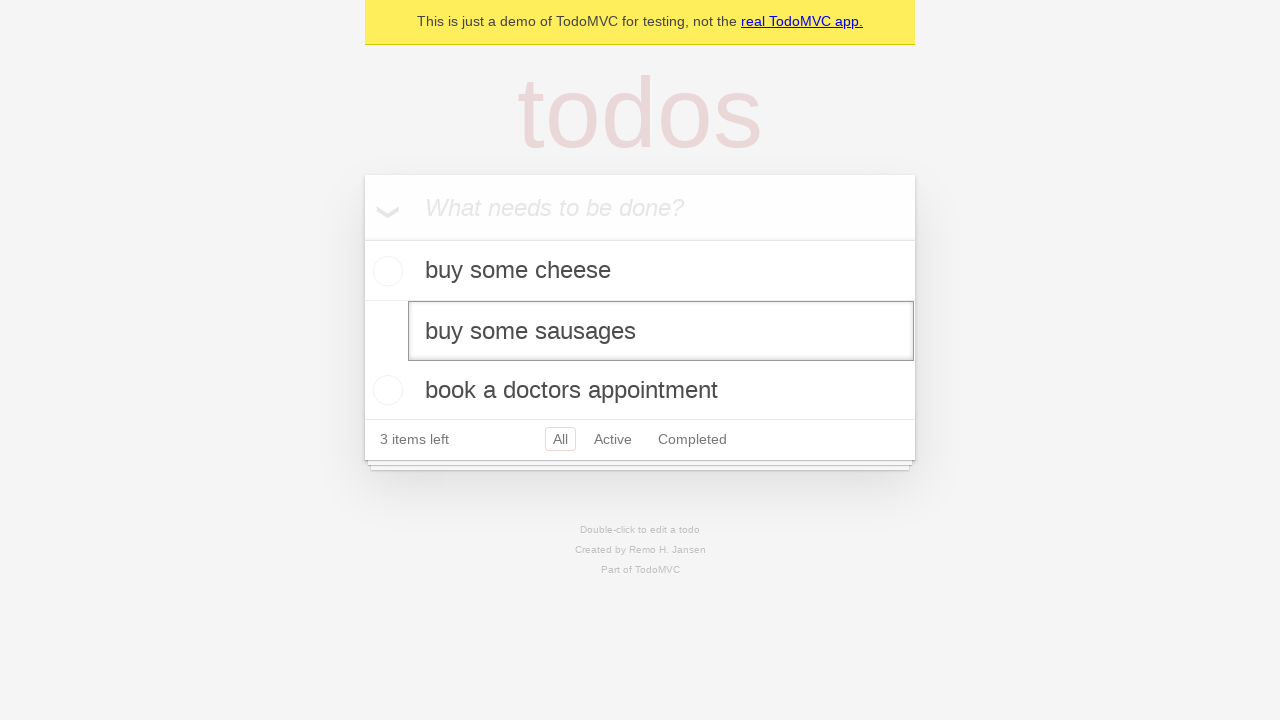

Pressed Escape to cancel edit and revert to original text on internal:testid=[data-testid="todo-item"s] >> nth=1 >> internal:role=textbox[nam
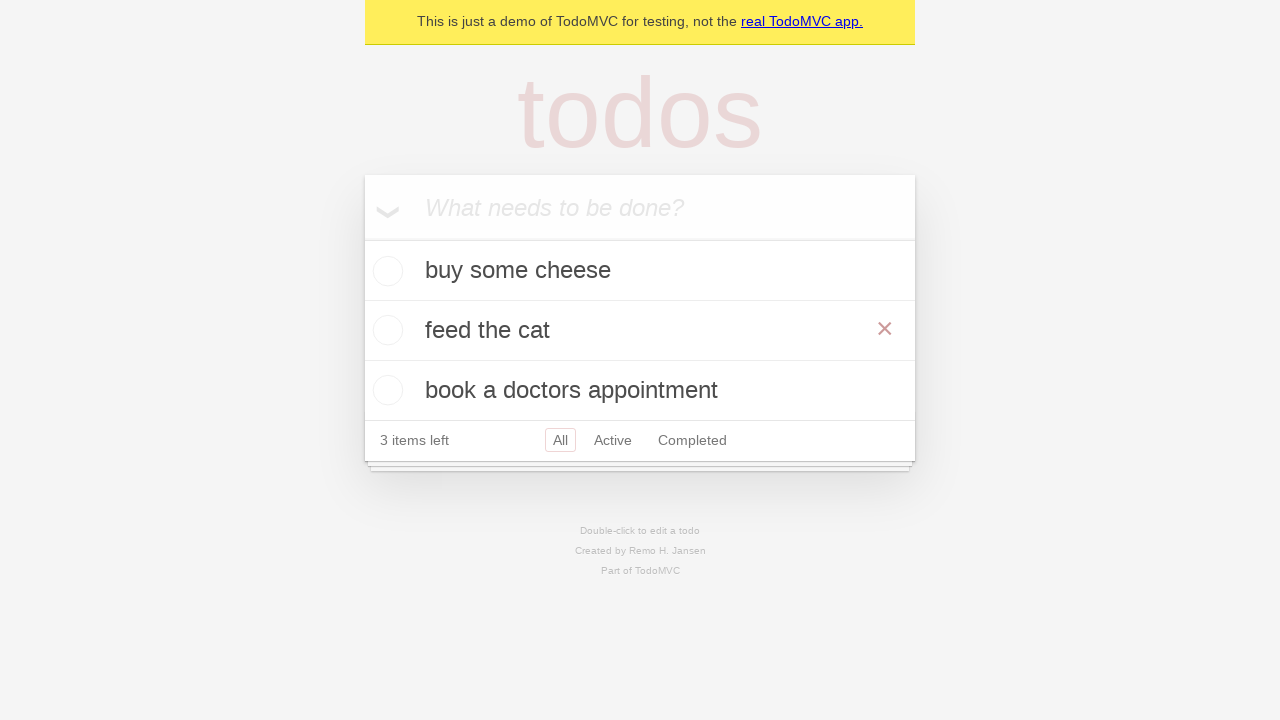

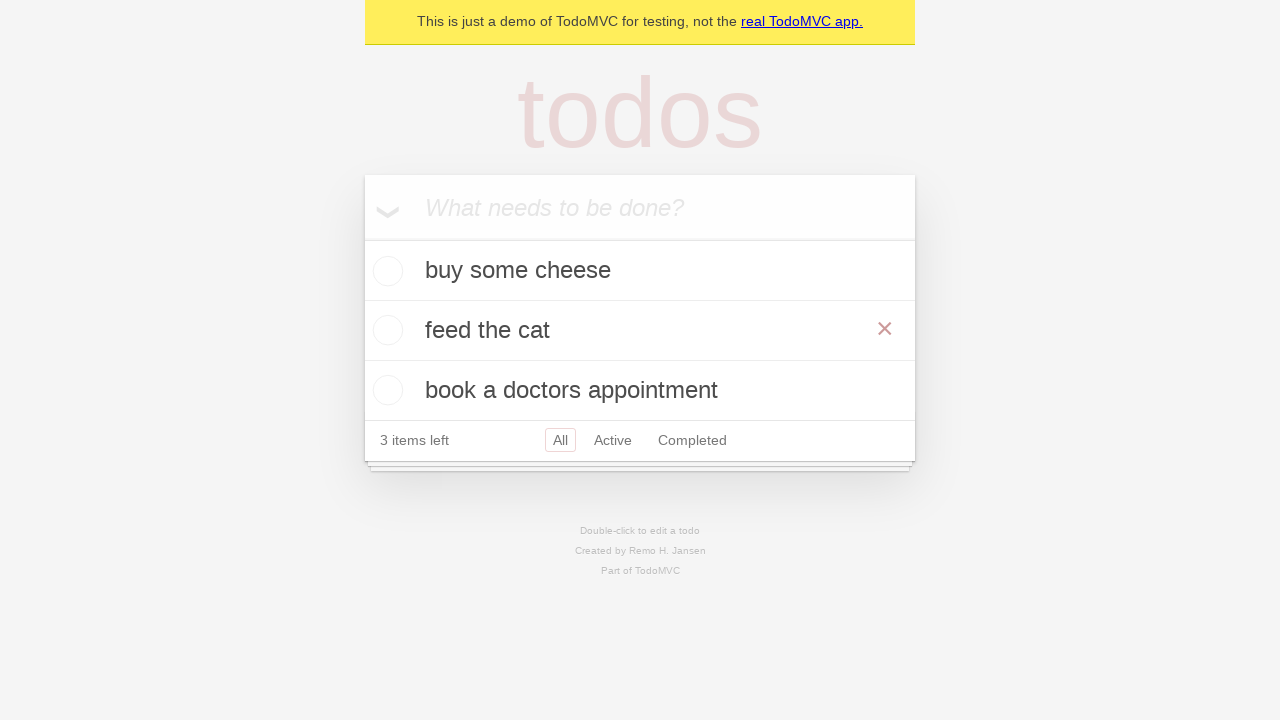